Tests the Double Click Me button functionality by double-clicking it and verifying the double click message appears

Starting URL: https://demoqa.com/elements

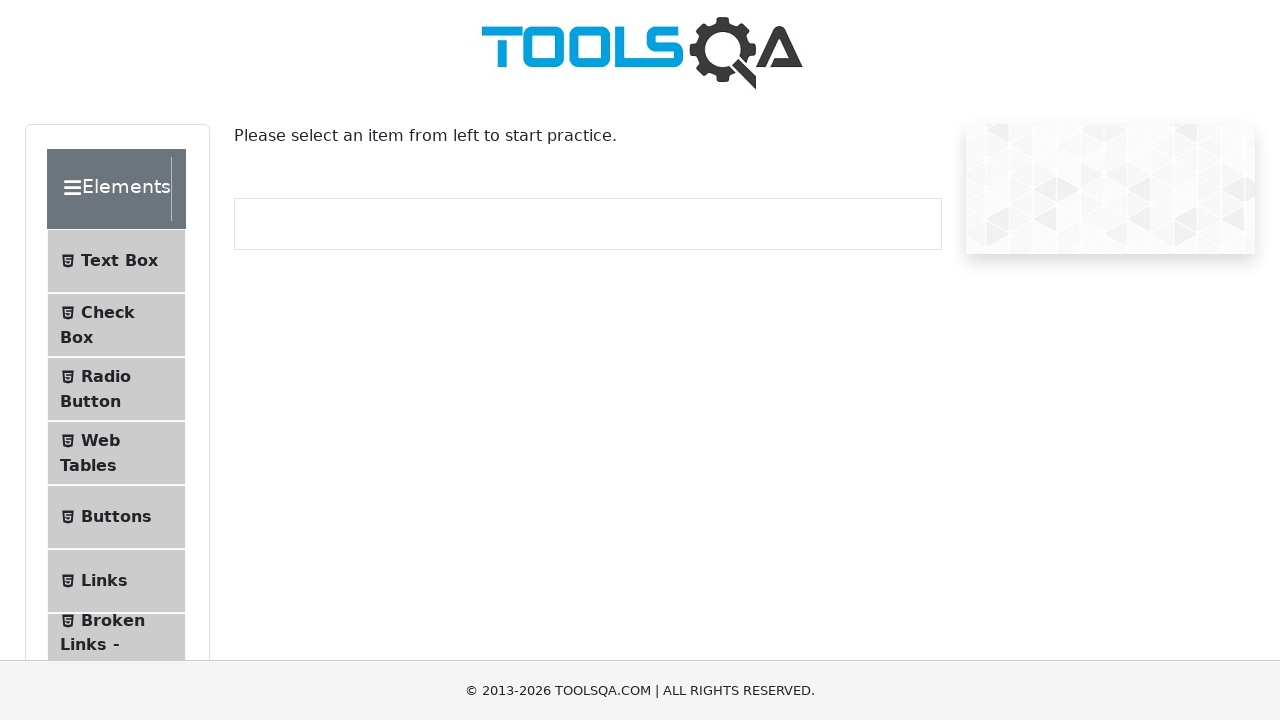

Clicked Buttons menu item at (116, 517) on li:has-text('Buttons')
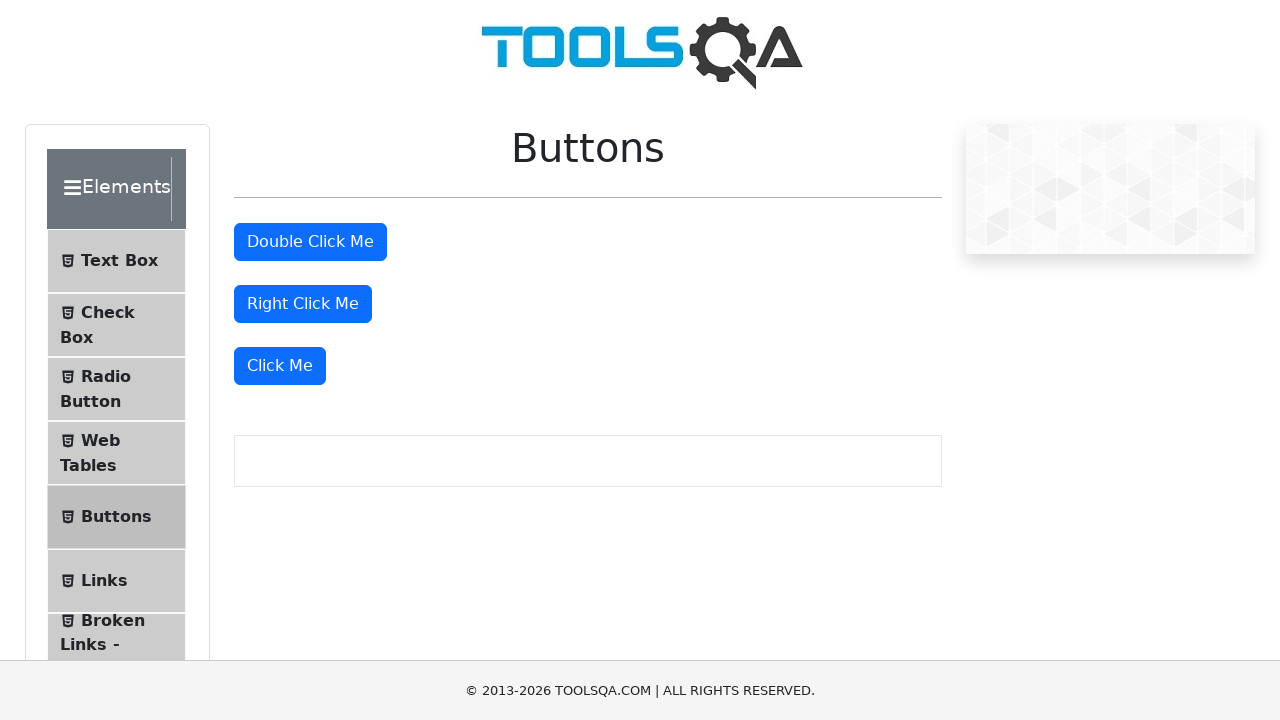

Buttons page loaded successfully
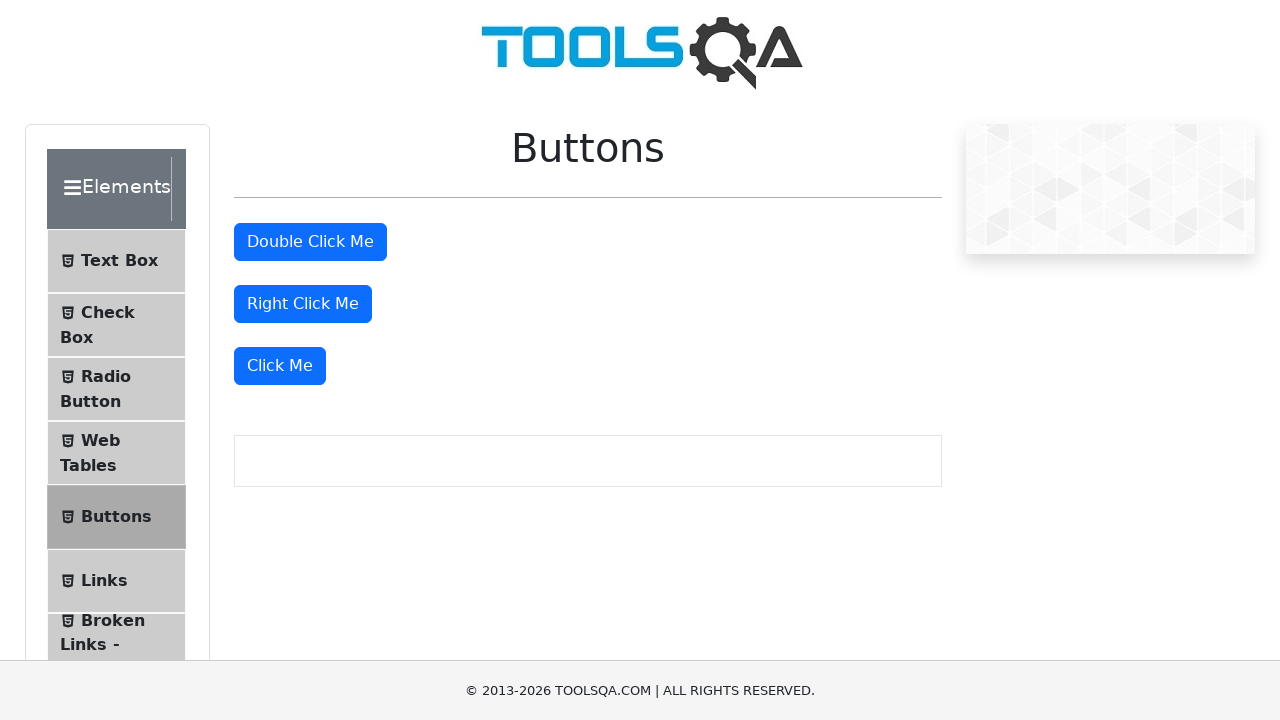

Double-clicked the 'Double Click Me' button at (310, 242) on internal:role=button[name="Double Click Me"i]
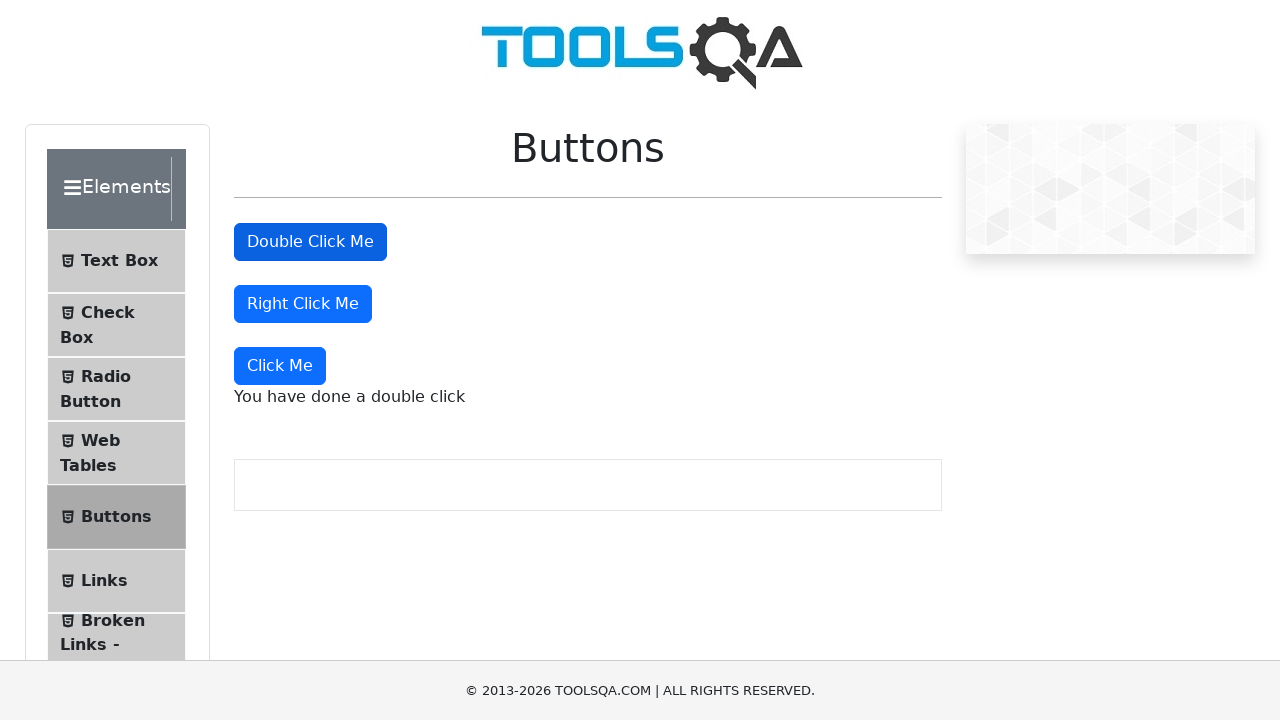

Verified 'You have done a double click' message appeared
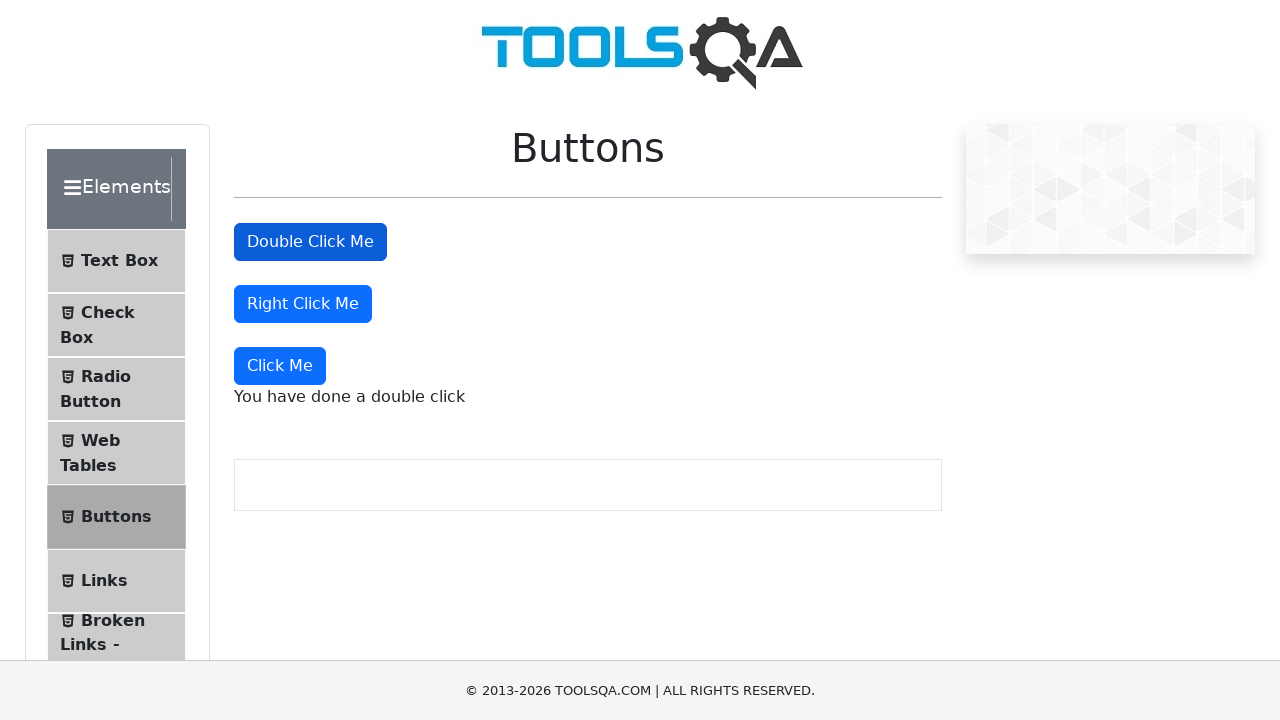

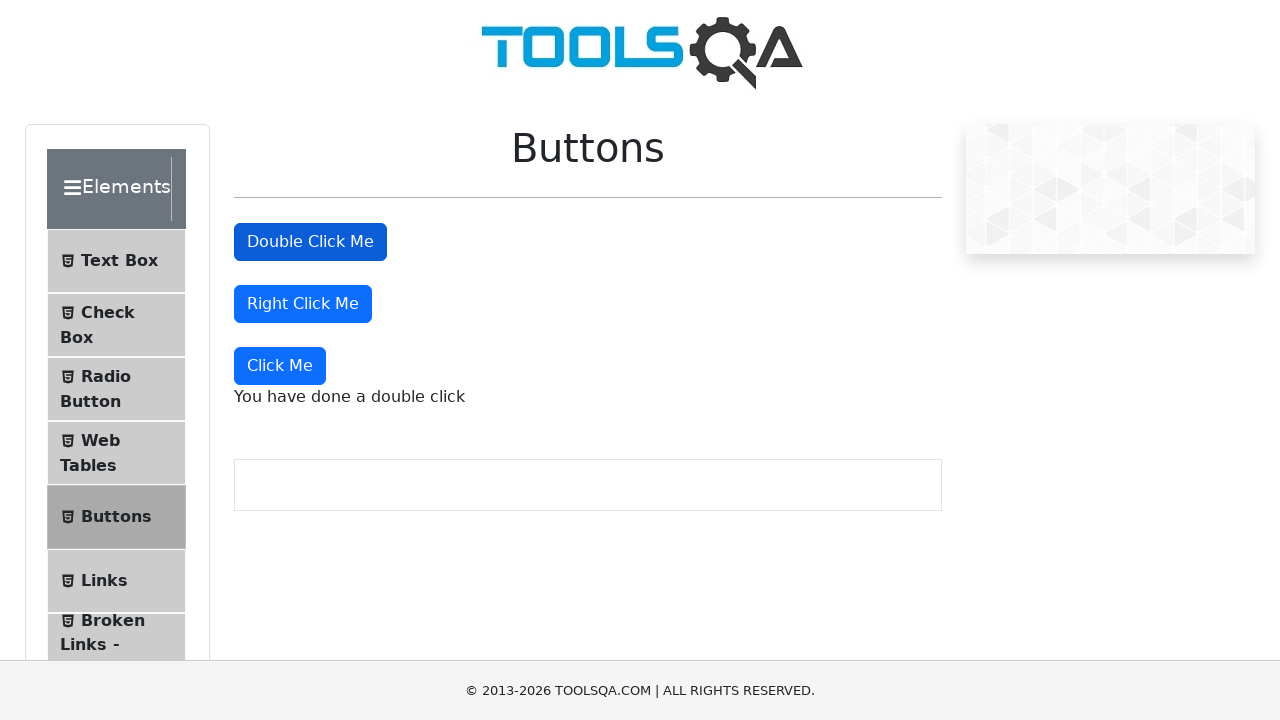